Tests password validation with 7 asterisks, expecting "Valid" result

Starting URL: https://testpages.eviltester.com/styled/apps/7charval/simple7charvalidation.html

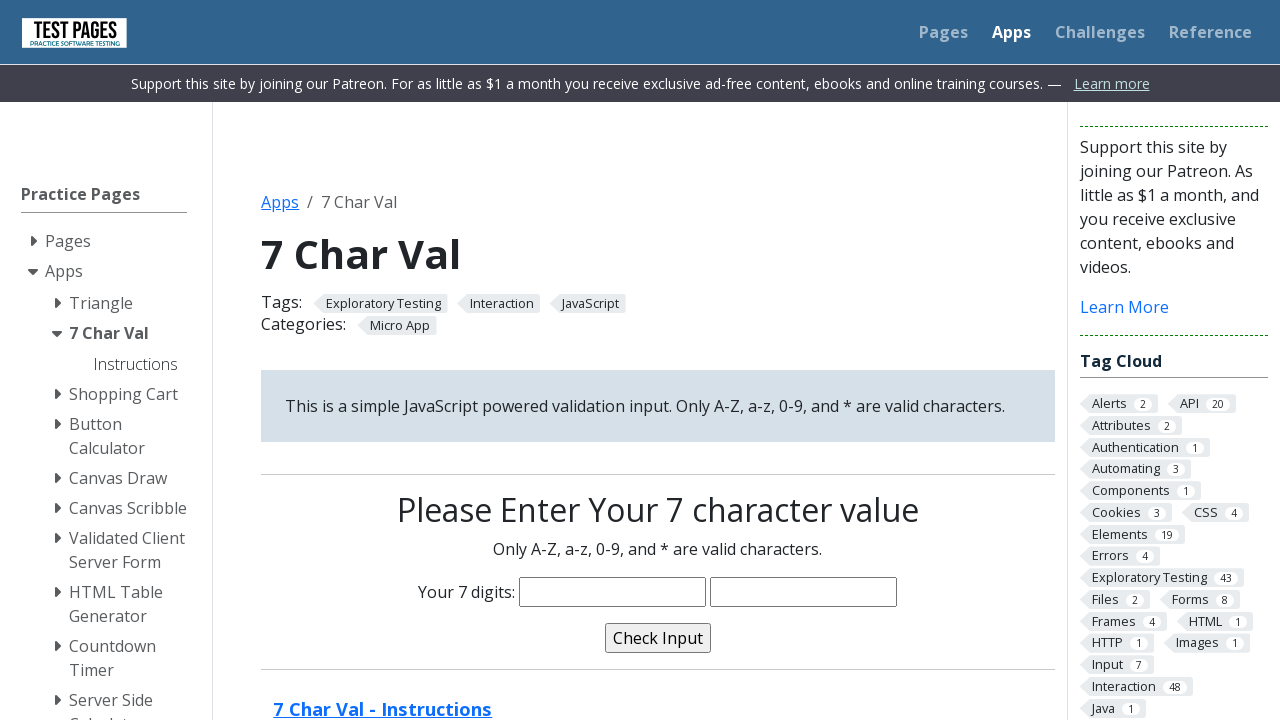

Filled characters field with 7 asterisks on input[name='characters']
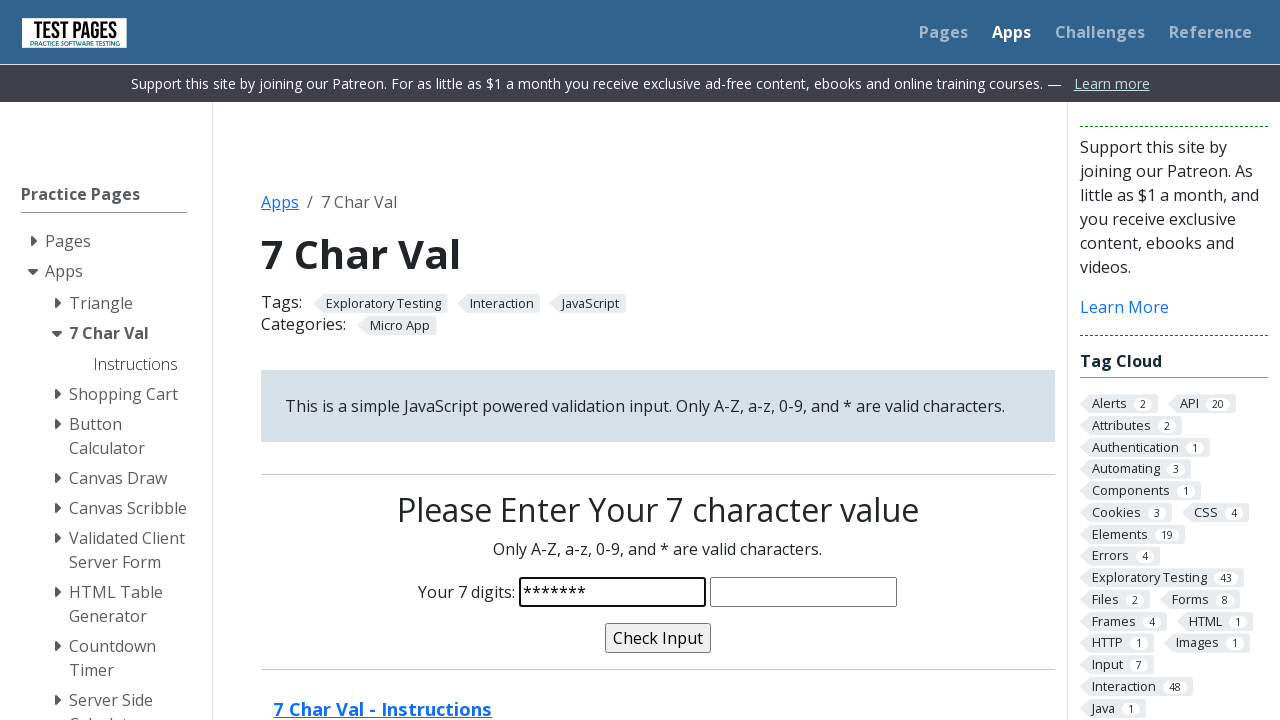

Clicked validate button at (658, 638) on input[name='validate']
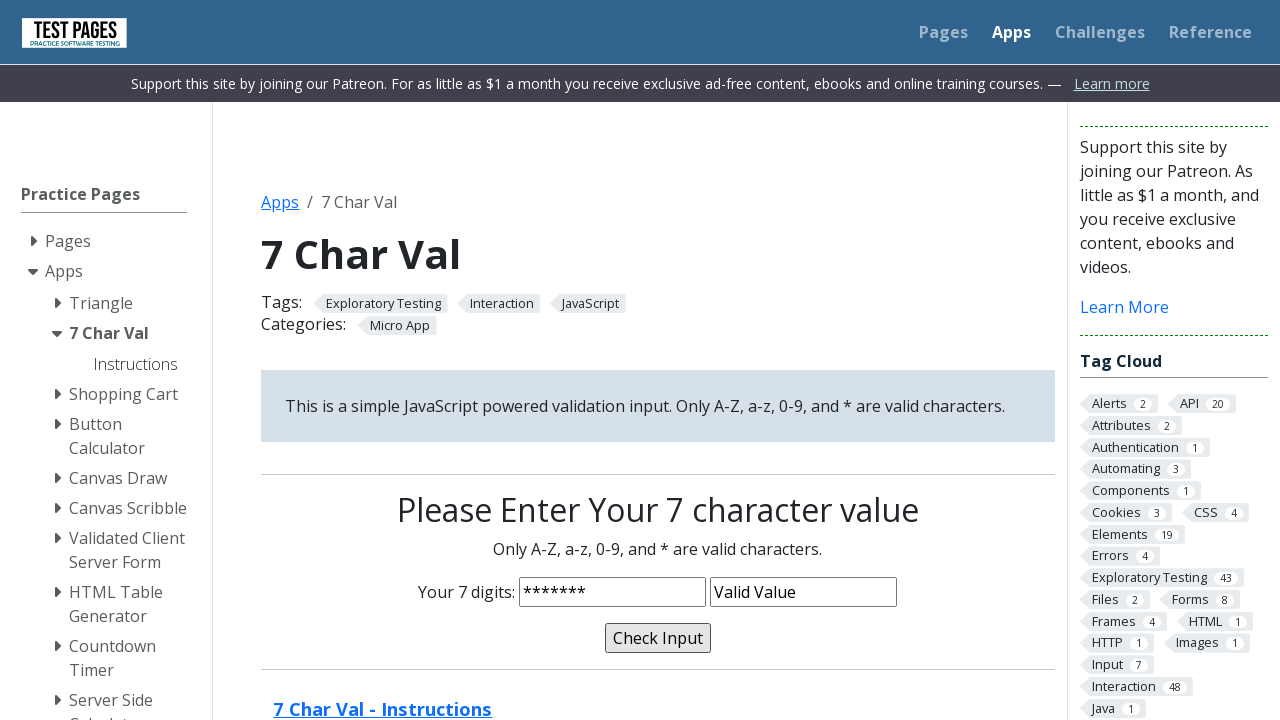

Validation message appeared
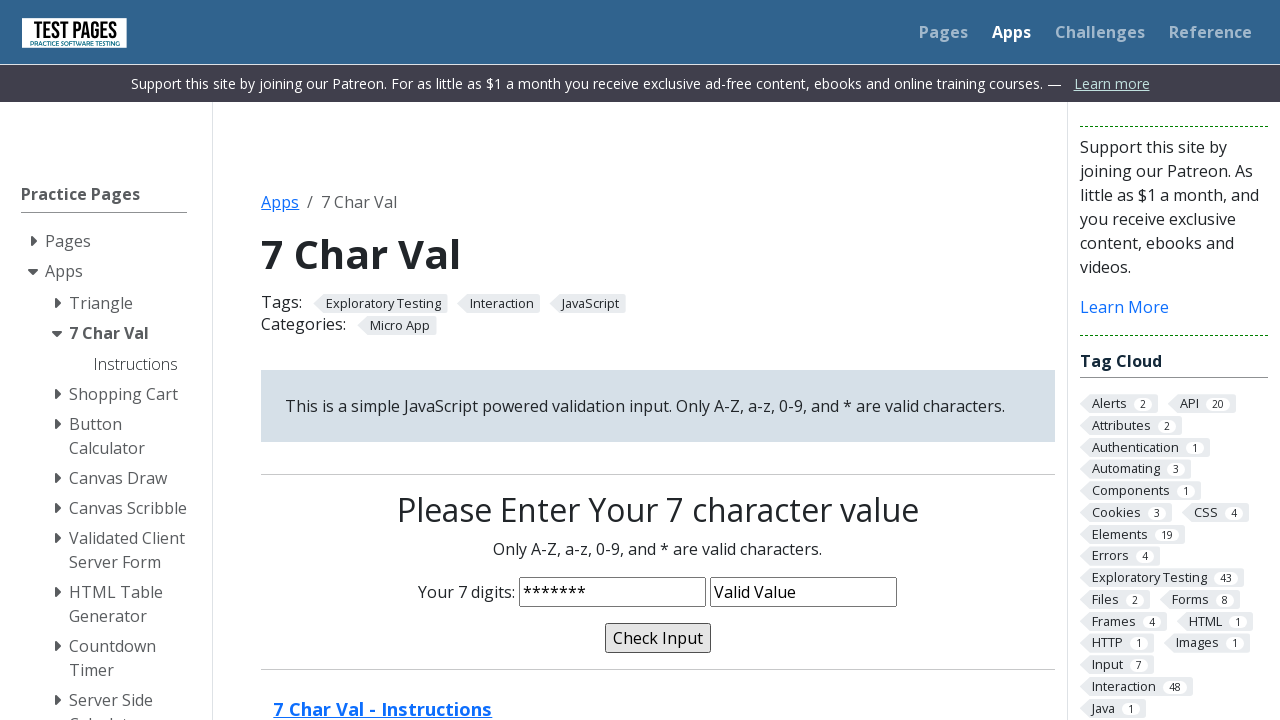

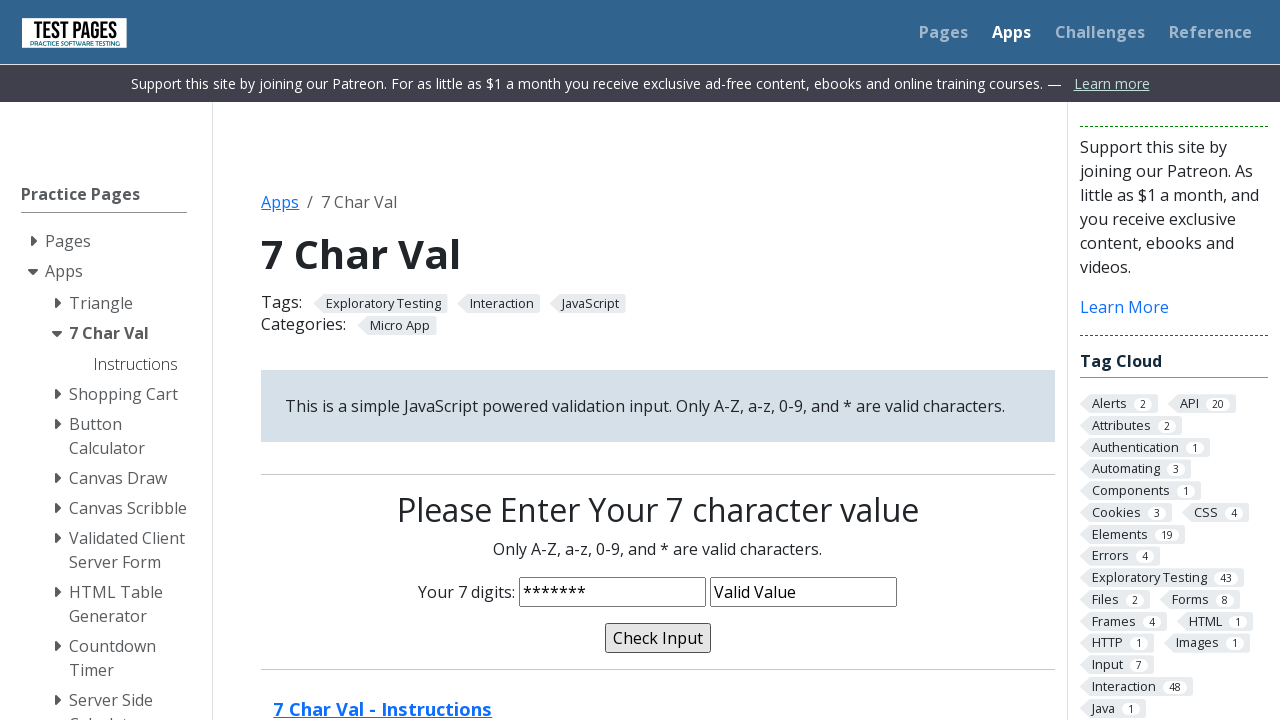